Tests the Documentation link navigation by clicking on it and verifying the page navigates to the documentation site and displays expected content.

Starting URL: https://taiko.dev/

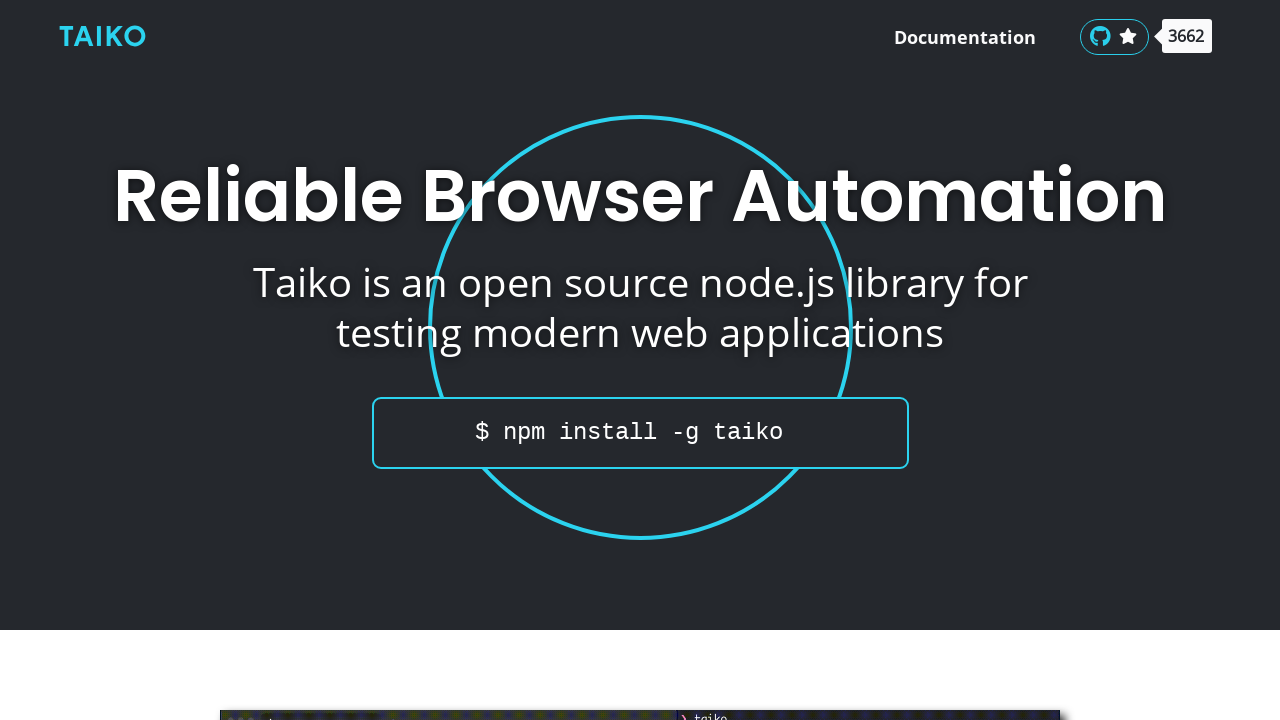

Clicked on the Documentation link at (965, 37) on text=Documentation
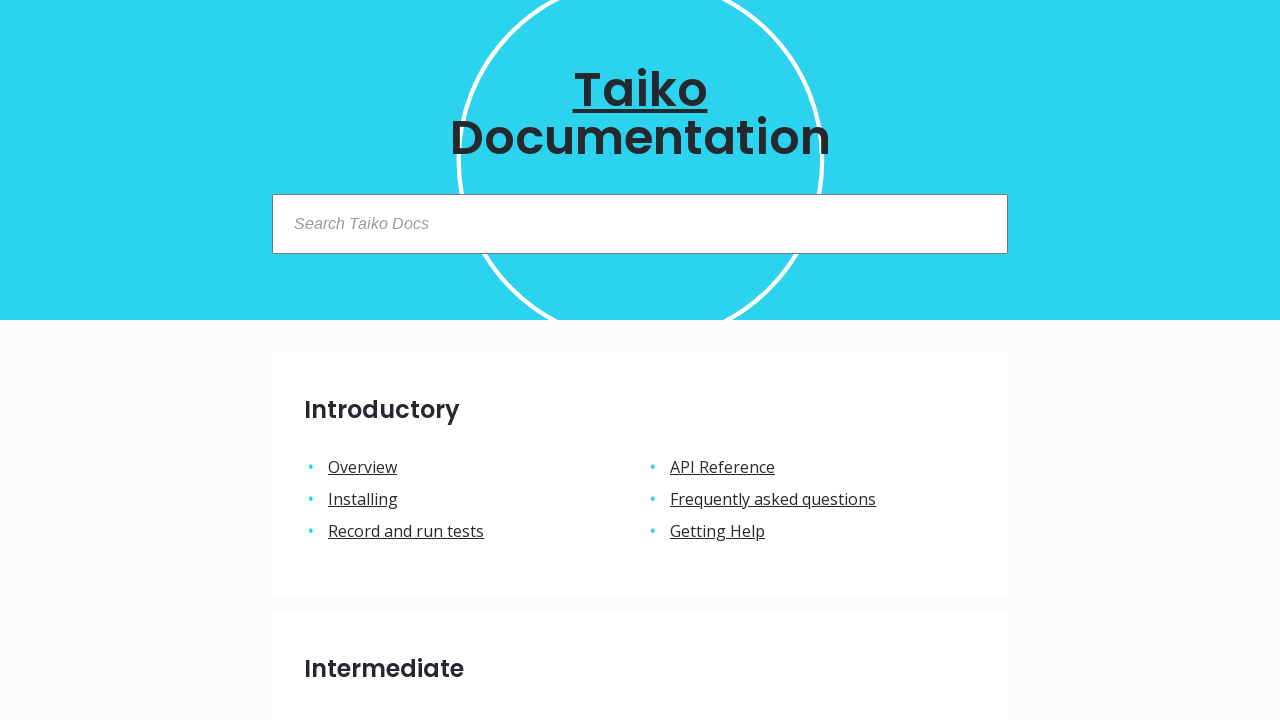

Page navigated to https://docs.taiko.dev/
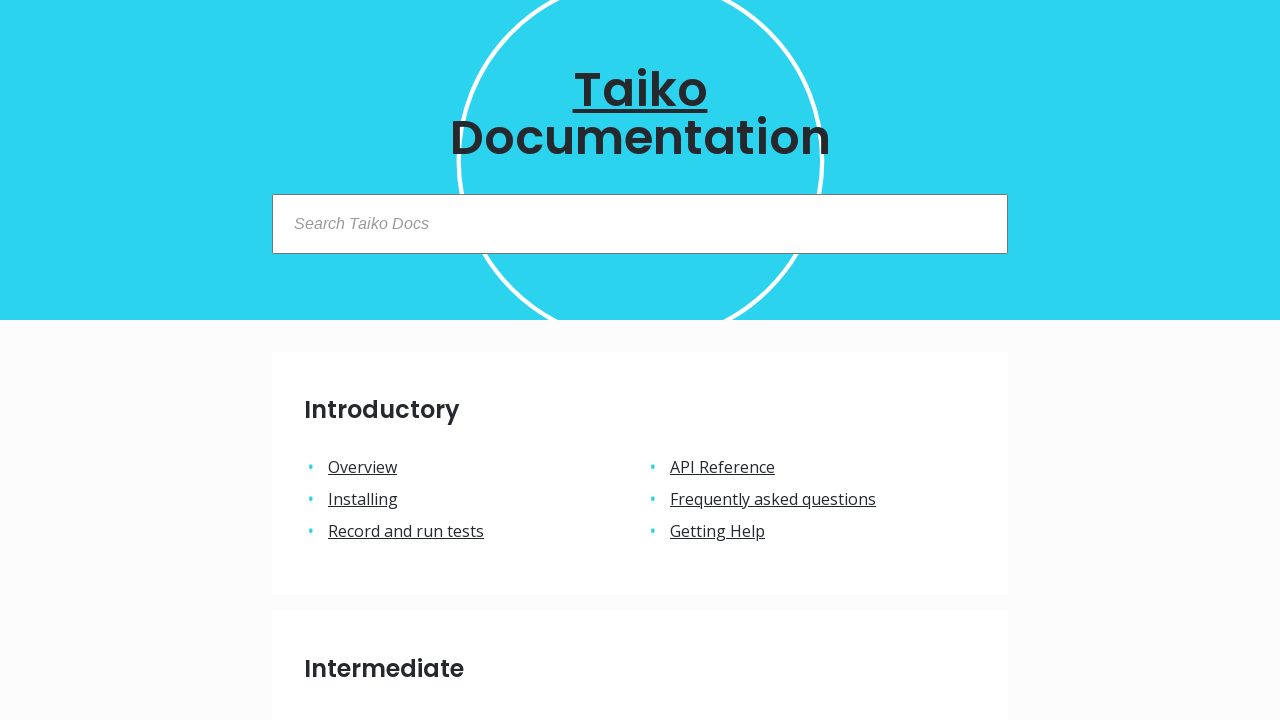

Found 'Introductory' text on documentation page
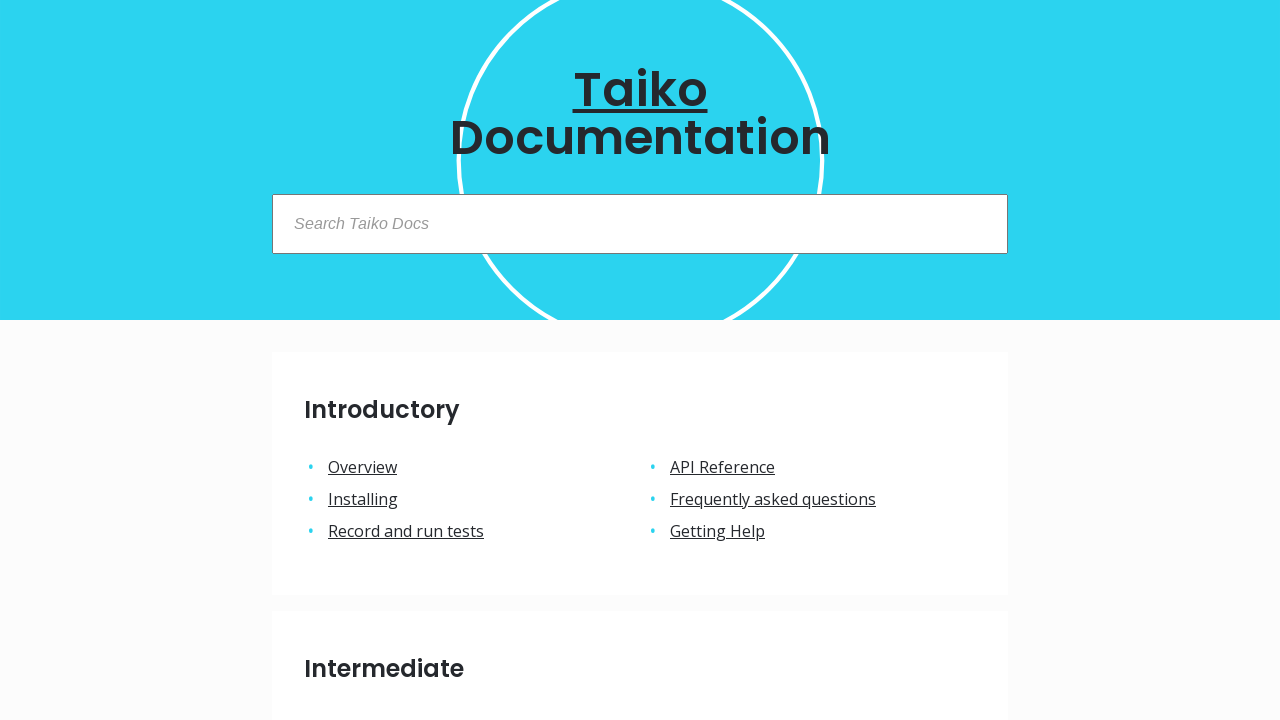

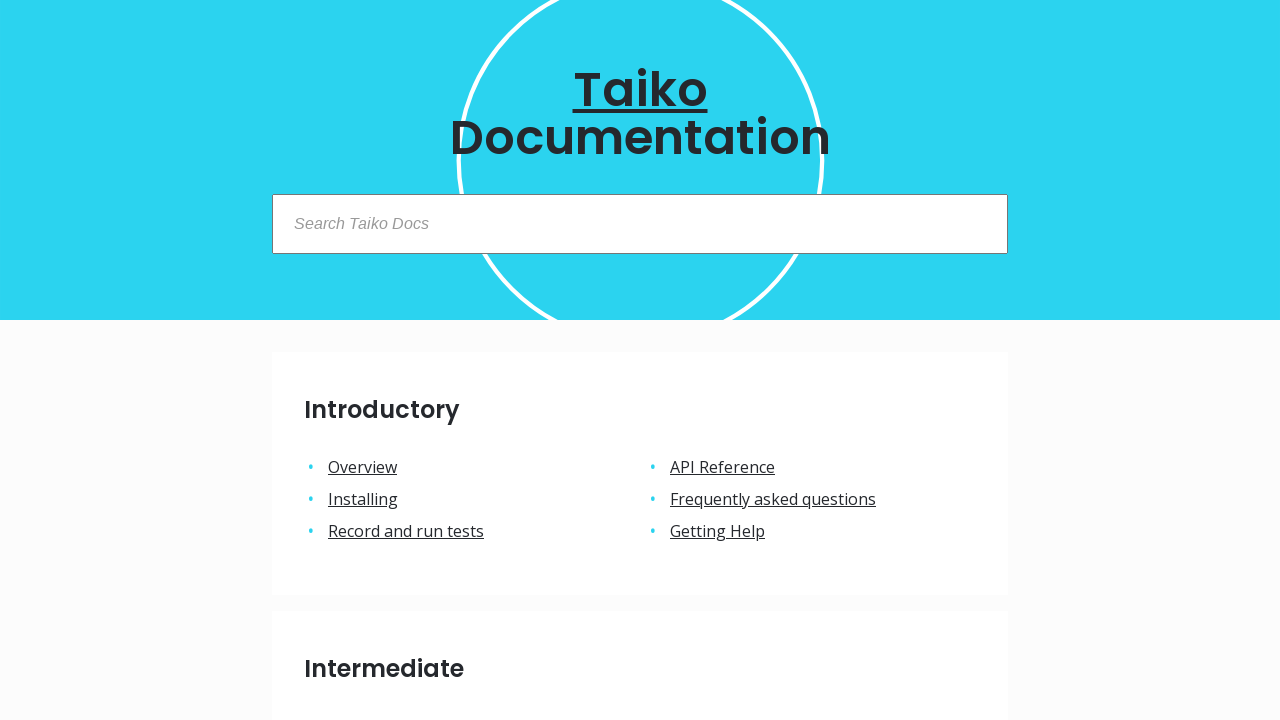